Tests that the text input field clears after adding a todo item

Starting URL: https://demo.playwright.dev/todomvc

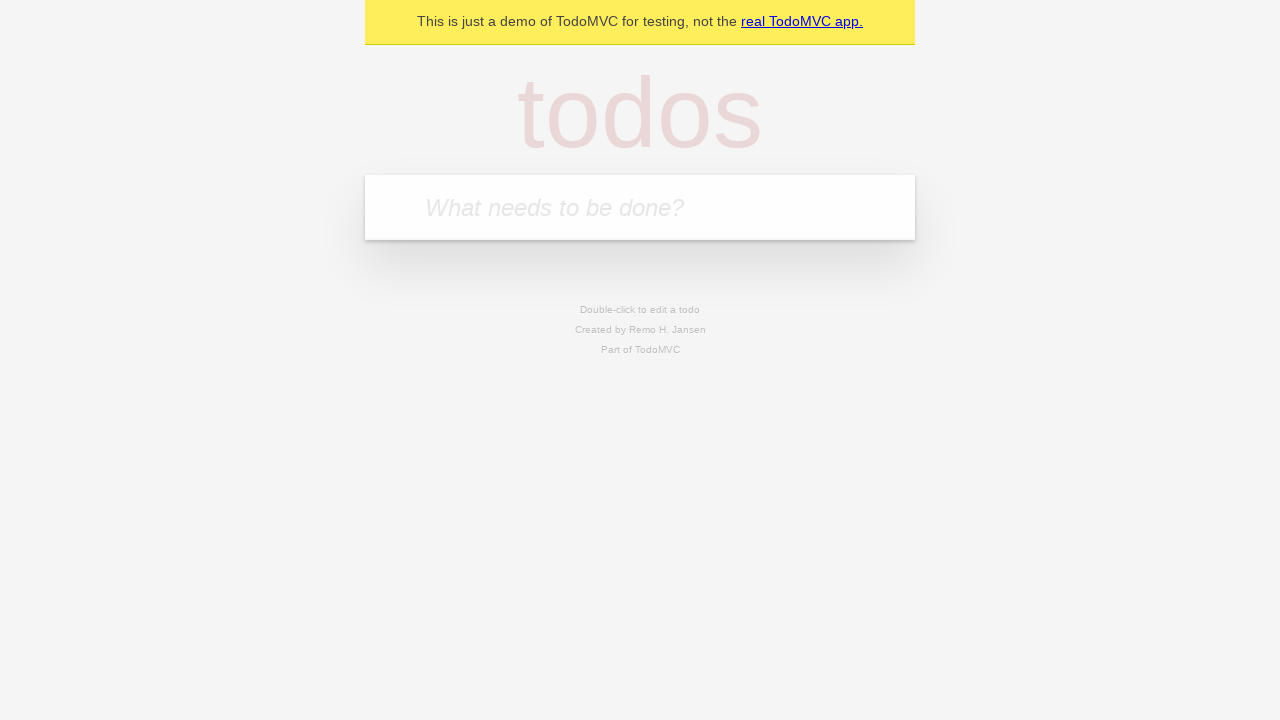

Filled todo input field with 'buy some cheese' on internal:attr=[placeholder="What needs to be done?"i]
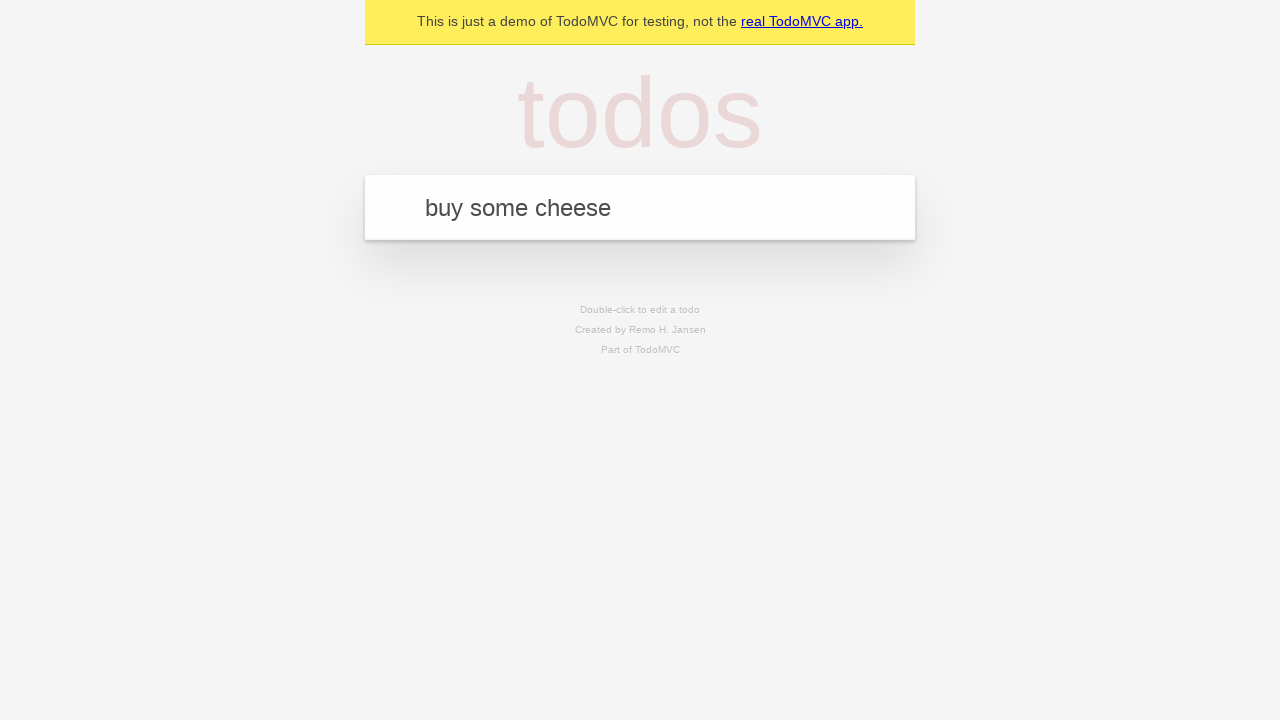

Pressed Enter to add todo item on internal:attr=[placeholder="What needs to be done?"i]
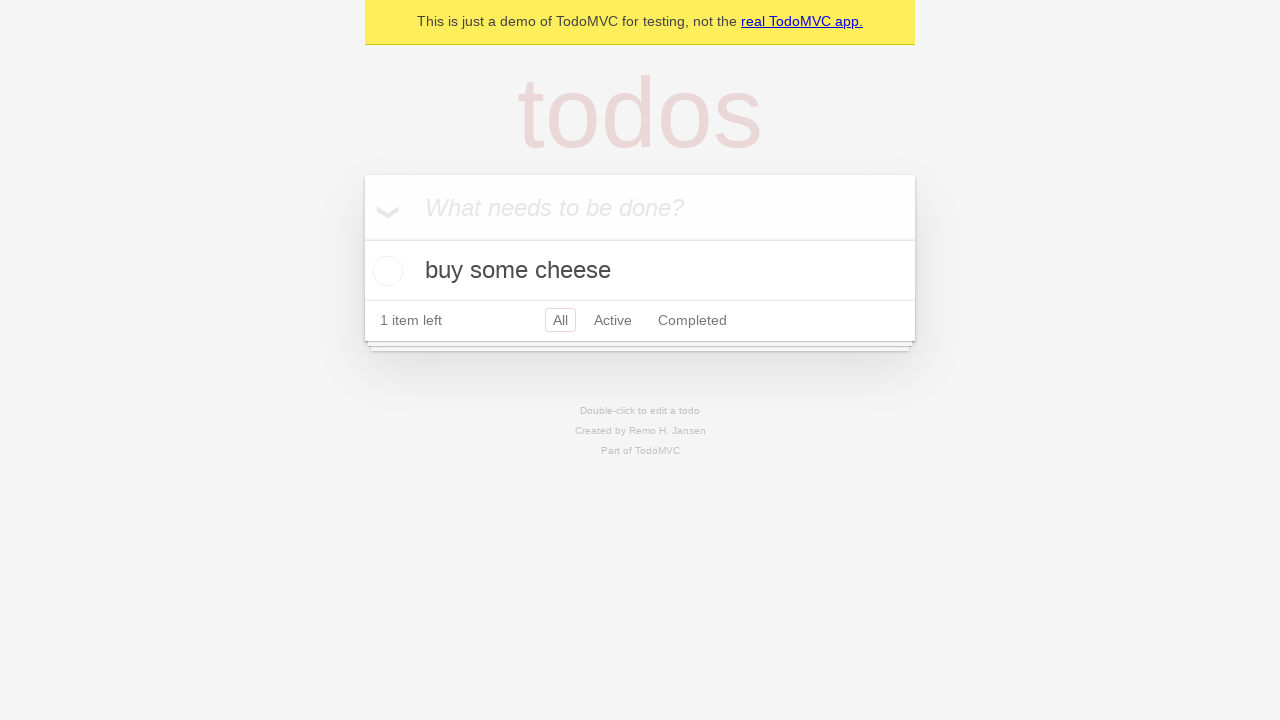

Todo item appeared in the list
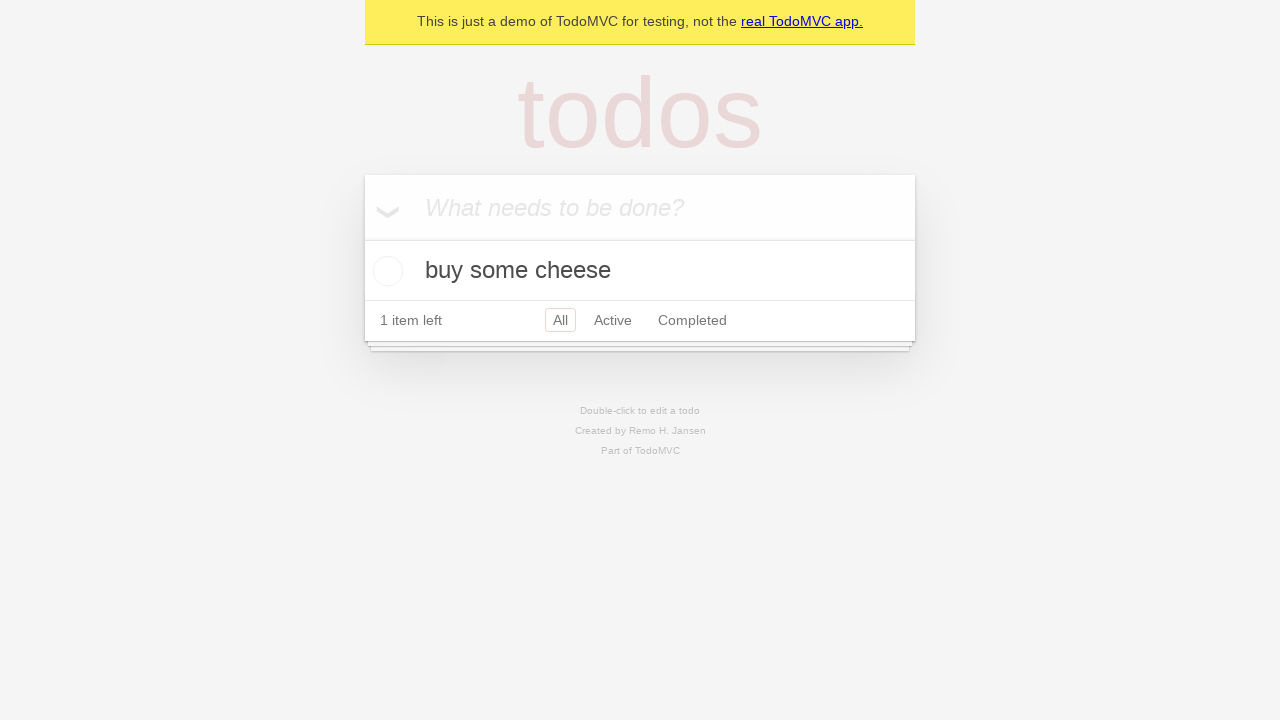

Verified that text input field is cleared after adding todo
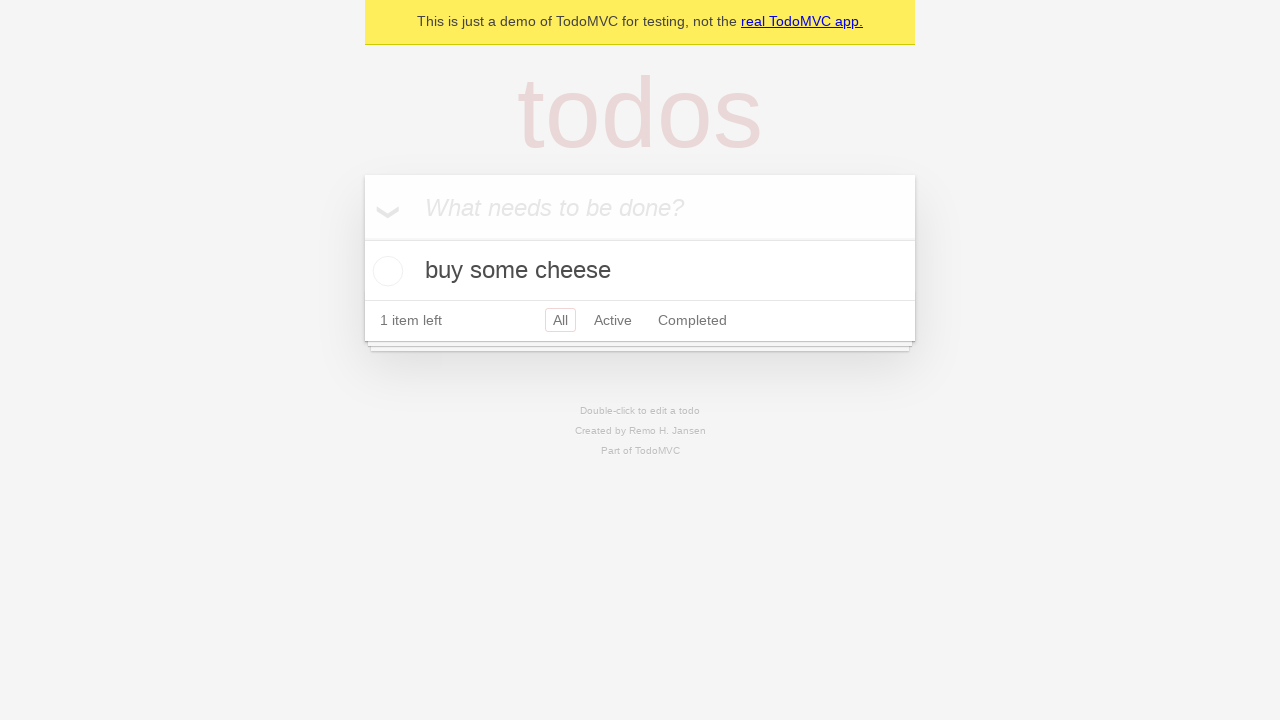

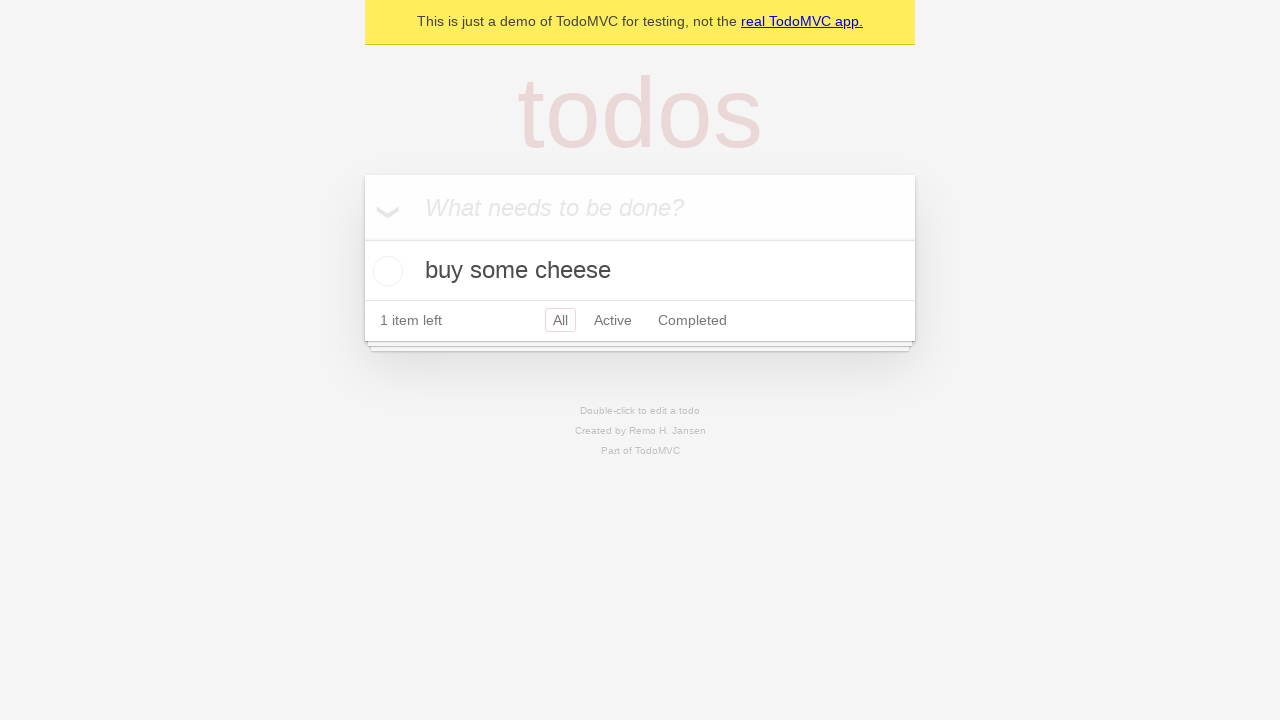